Navigates to Caelum homepage and verifies the page contains a "Contato" (Contact) option

Starting URL: https://www.caelum.com.br

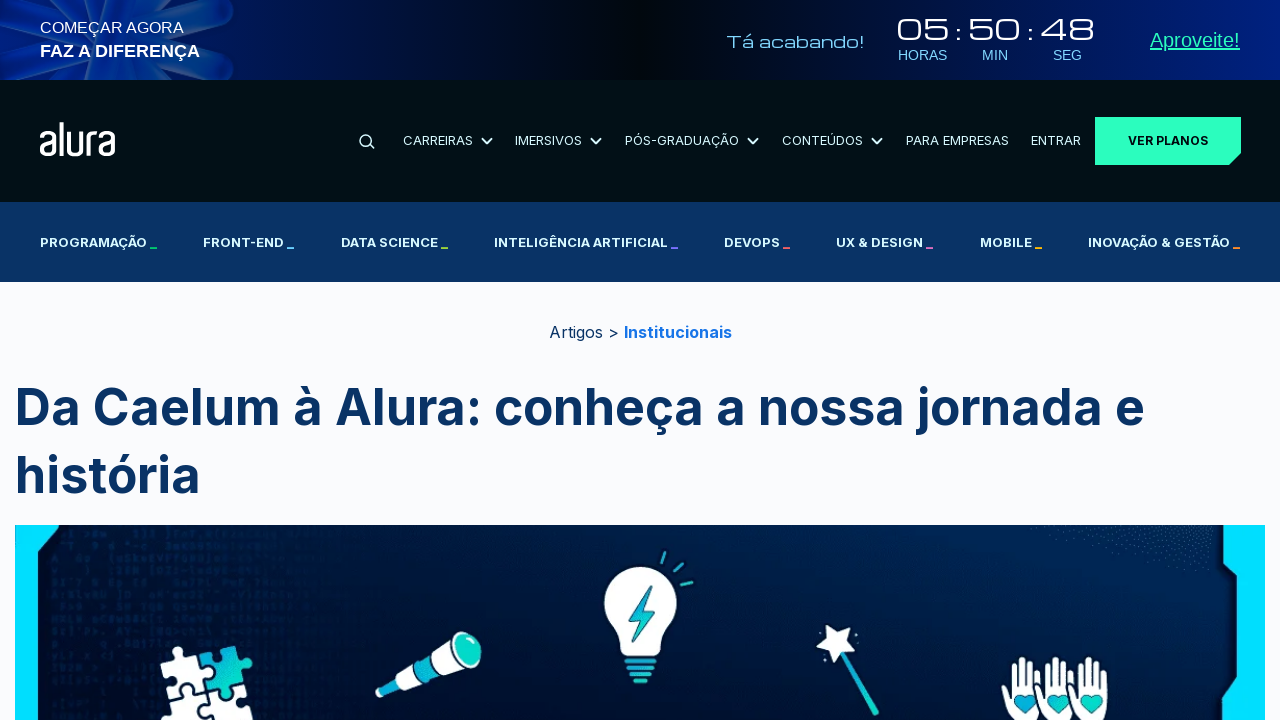

Waited for page to load (domcontentloaded state)
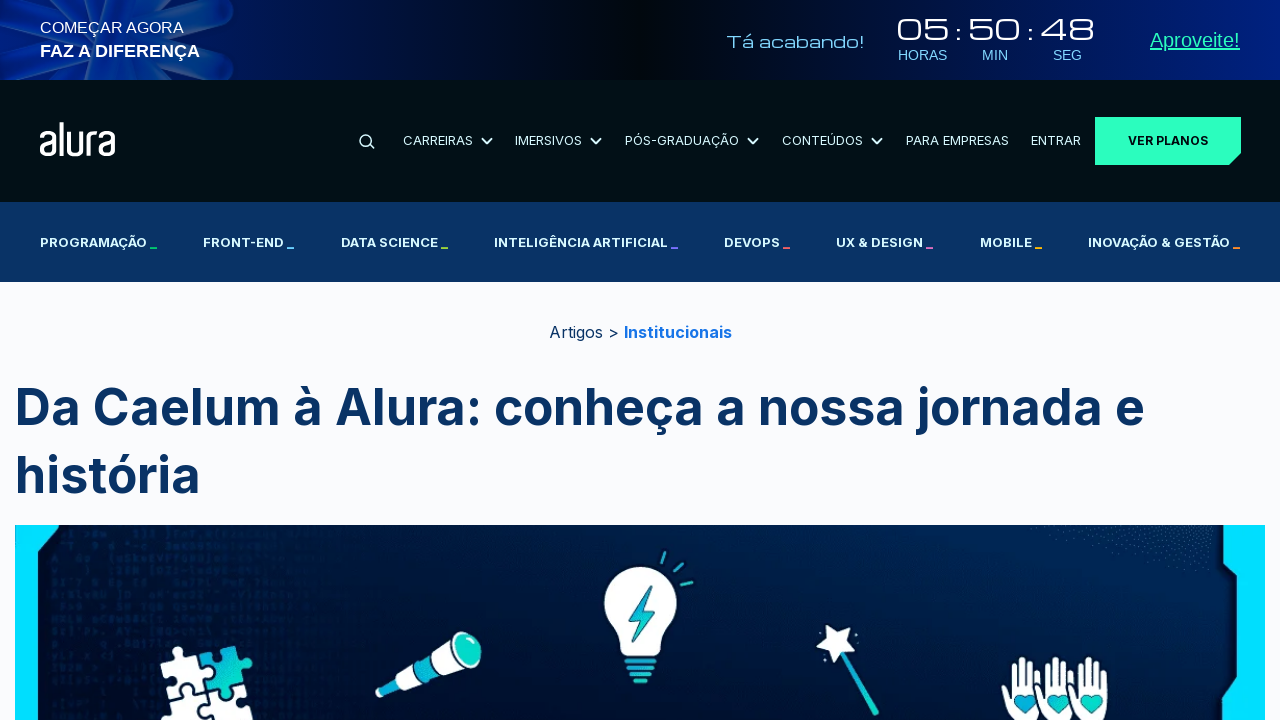

Retrieved page content
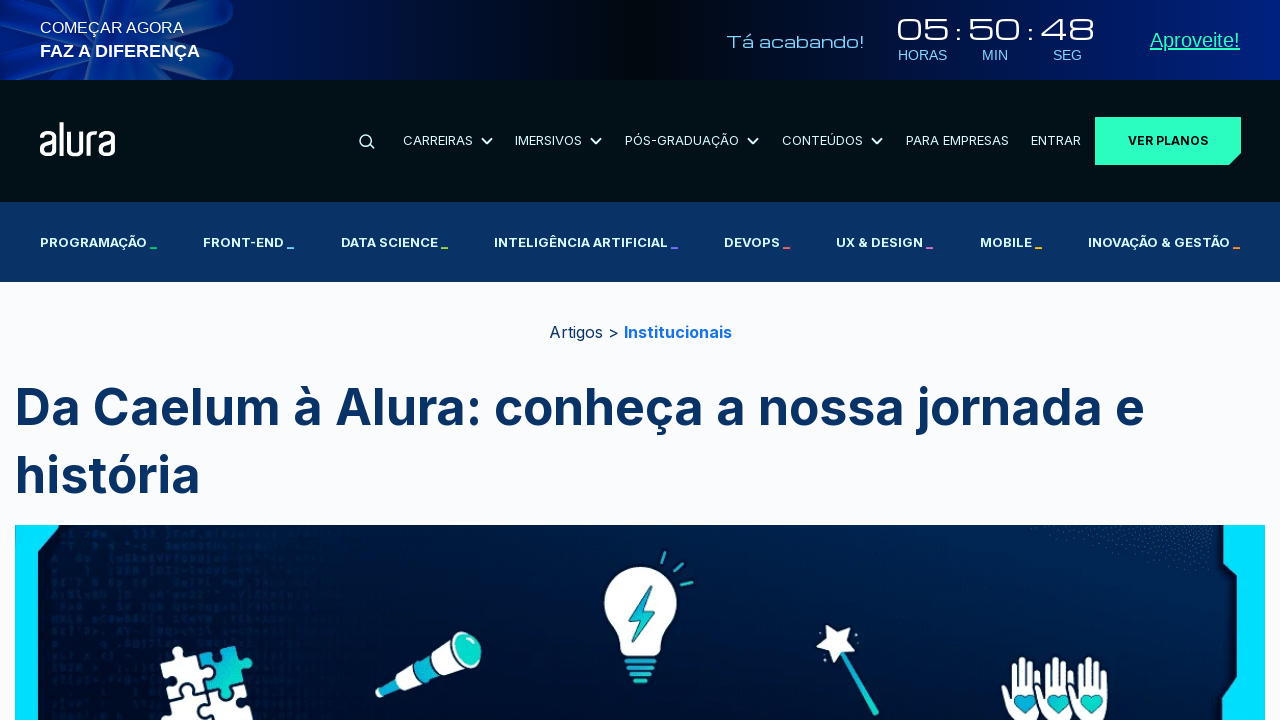

Verified that 'Contato' option is present on the Caelum homepage
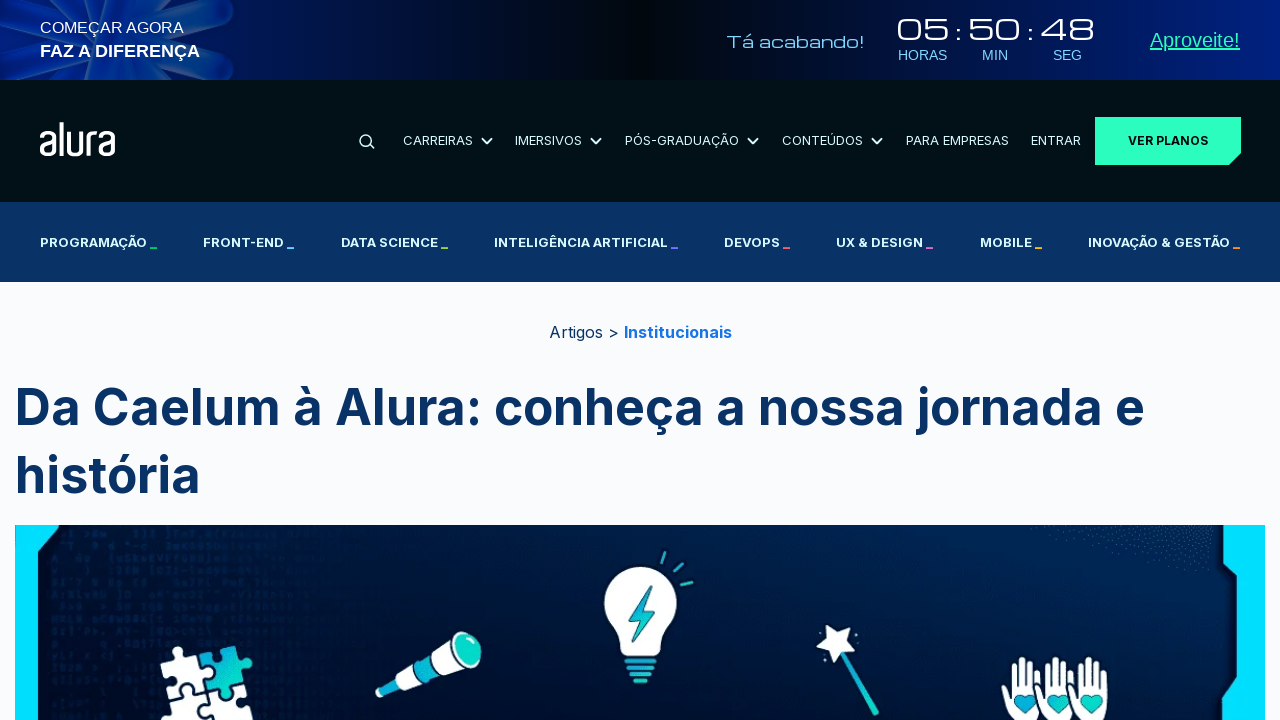

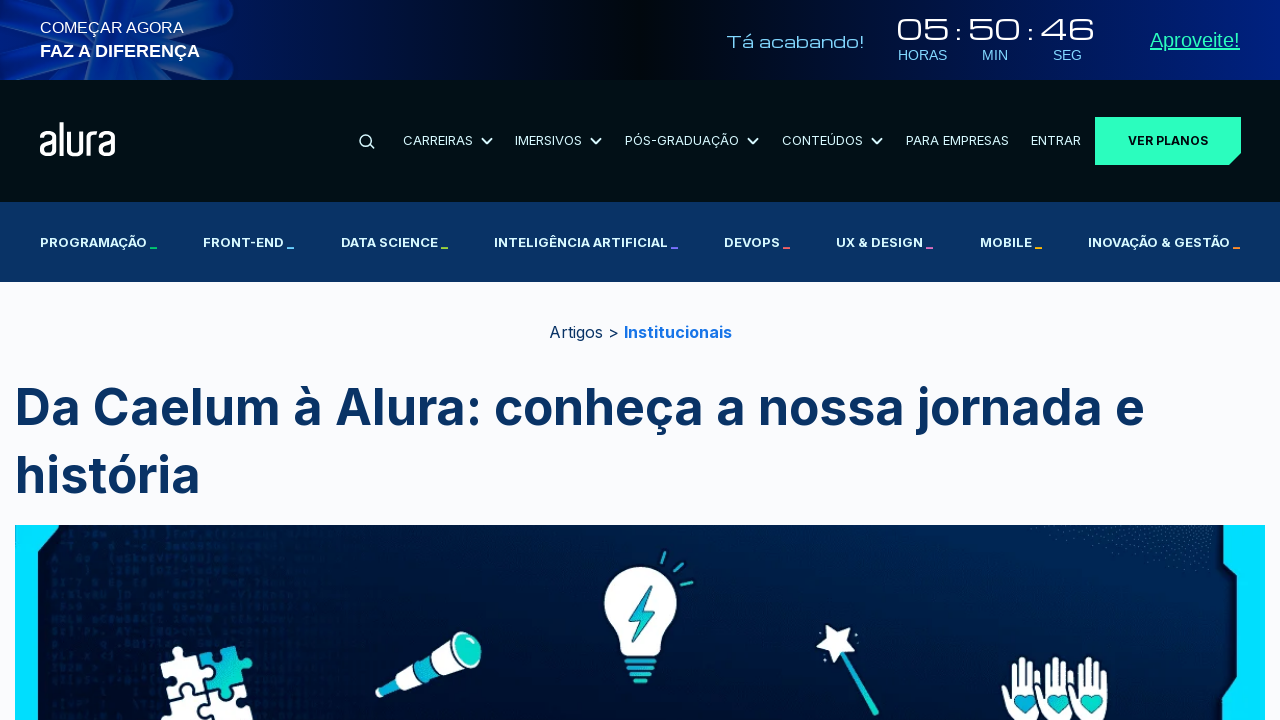